Tests interactive elements on a training ground page including clicking a button to trigger an alert and selecting options from a dropdown menu

Starting URL: https://techstepacademy.com/training-ground

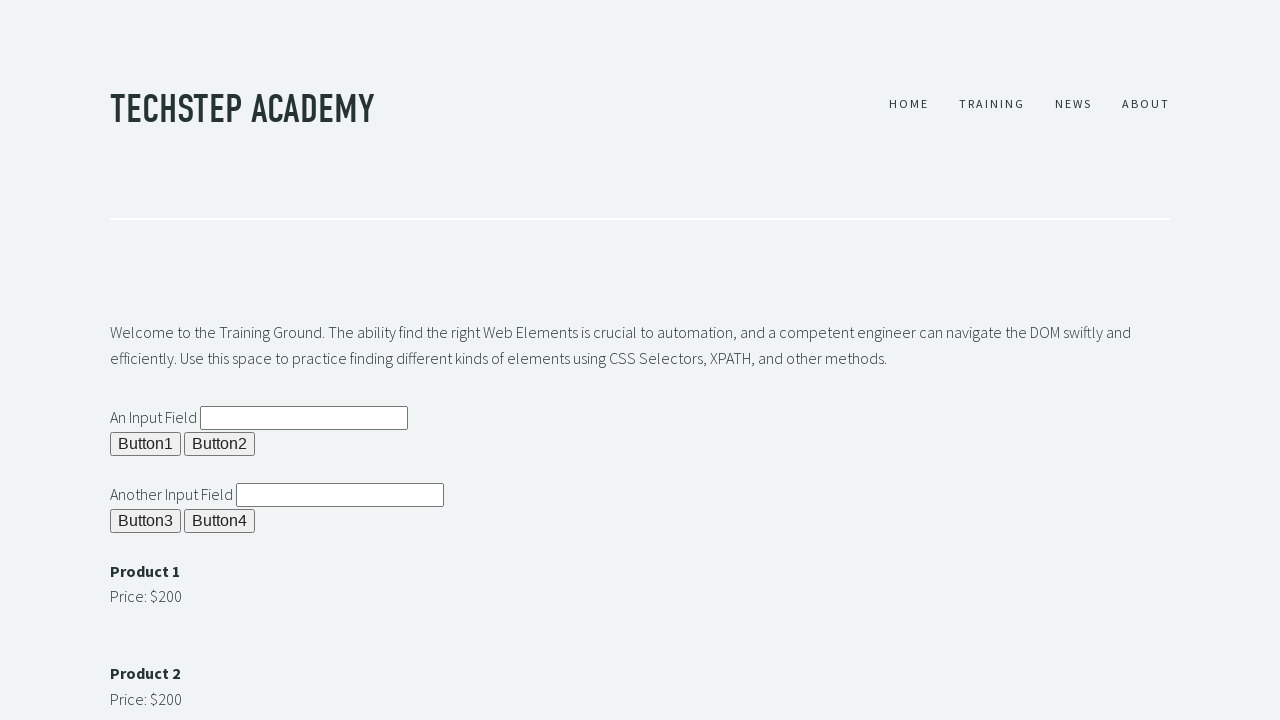

Clicked button to trigger alert at (146, 444) on #b1
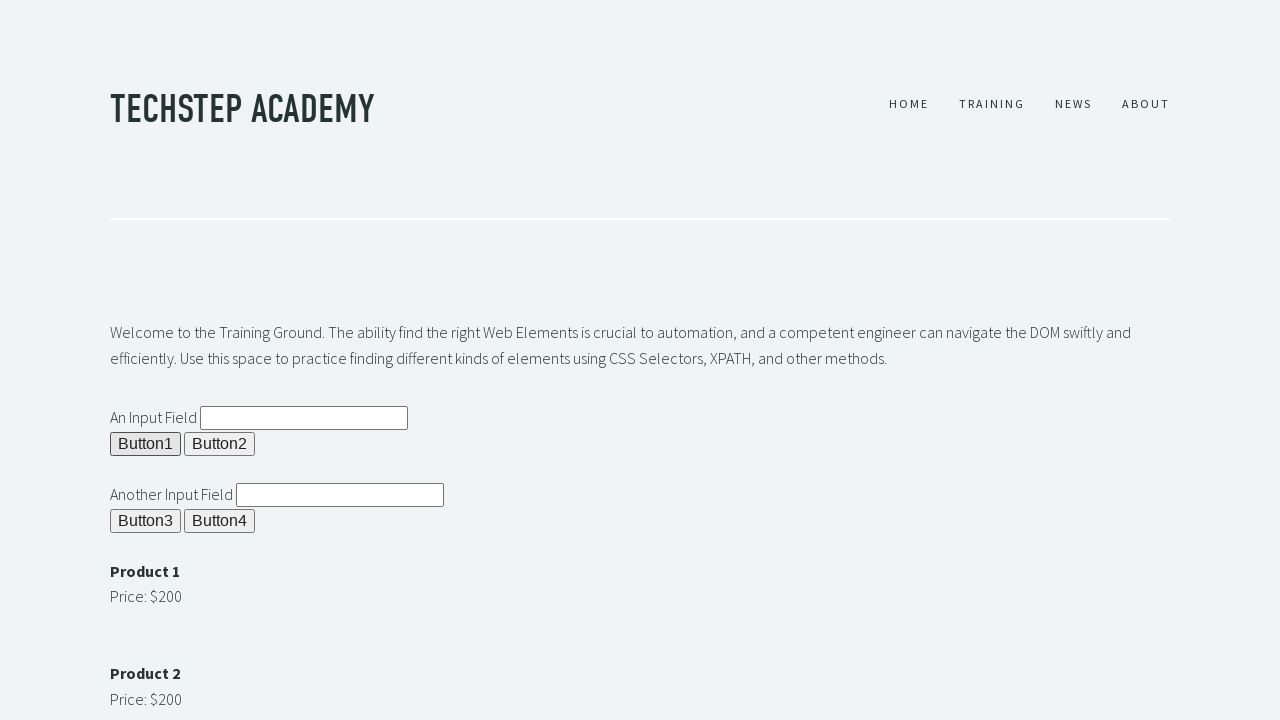

Set up dialog handler to accept alerts
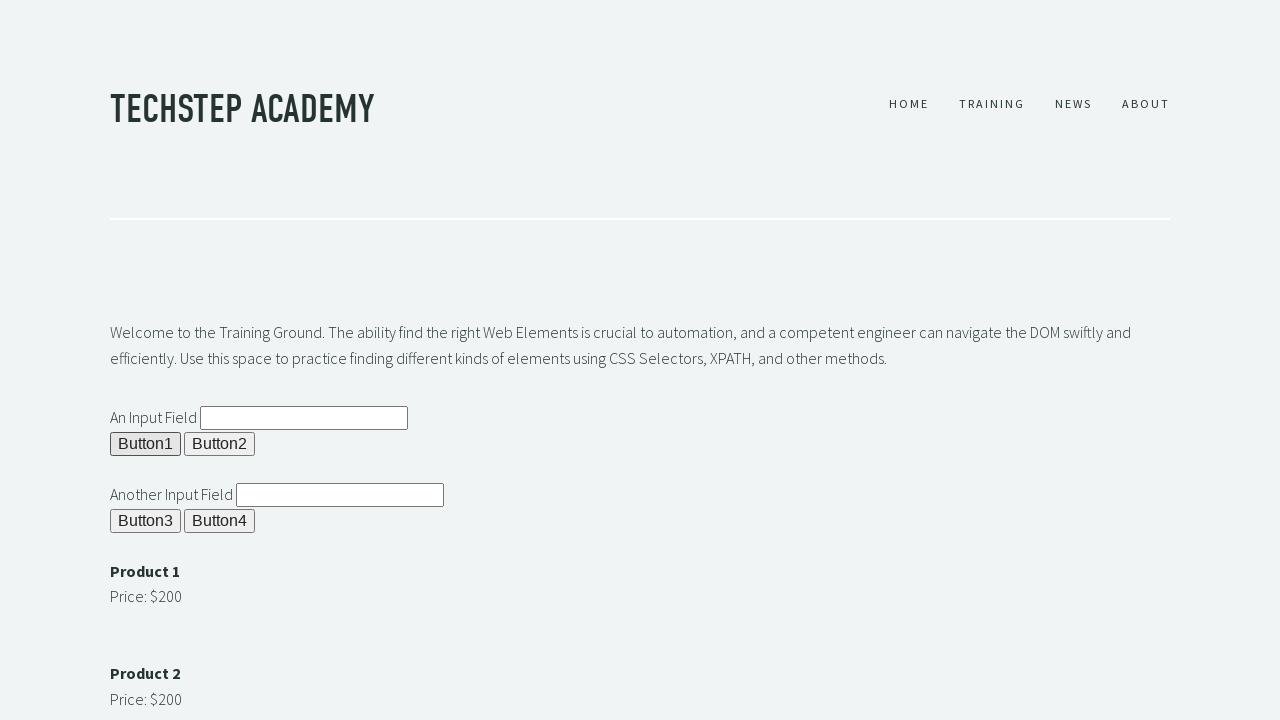

Located dropdown menu element
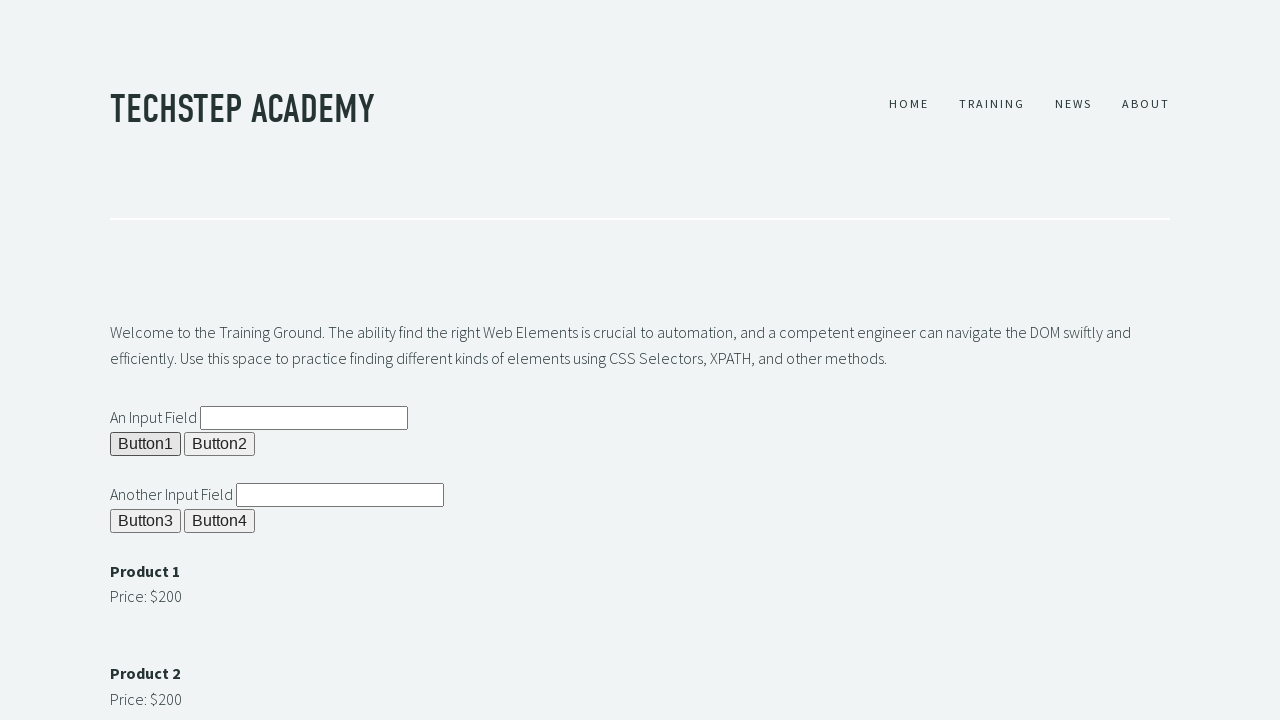

Selected 'Battlestar Galactica' from dropdown by visible text on #sel1
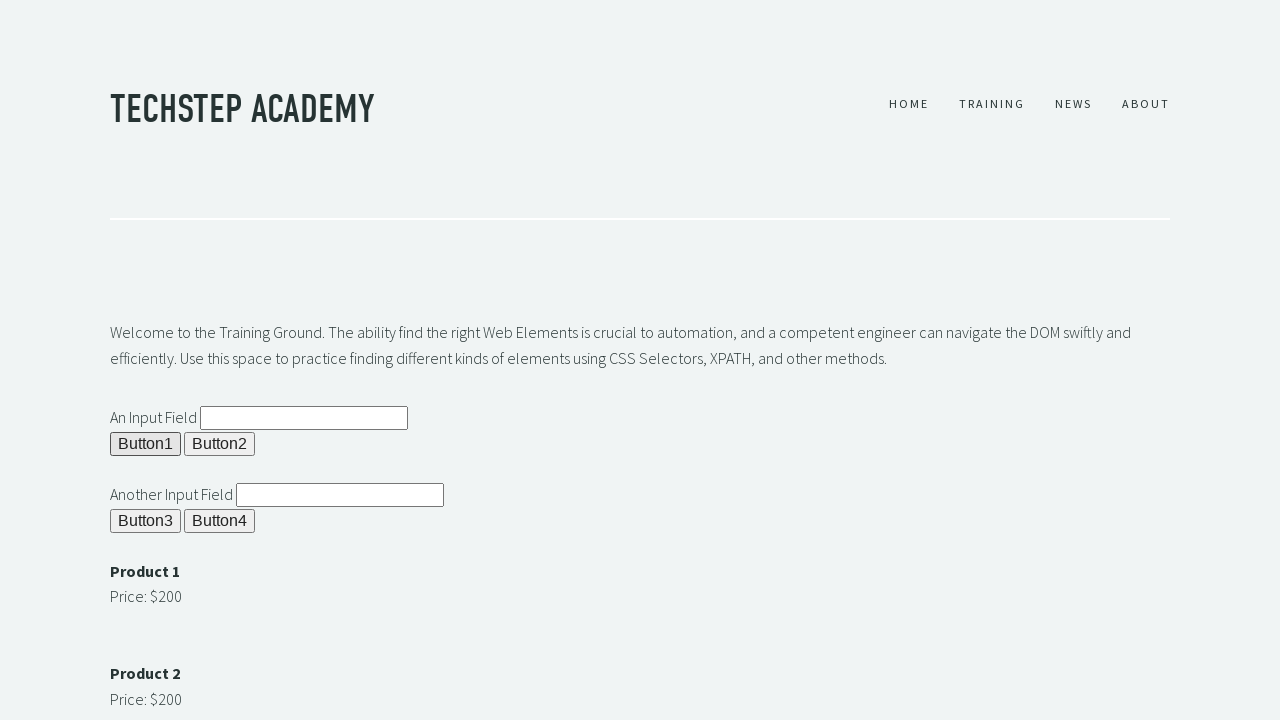

Selected first option from dropdown by index on #sel1
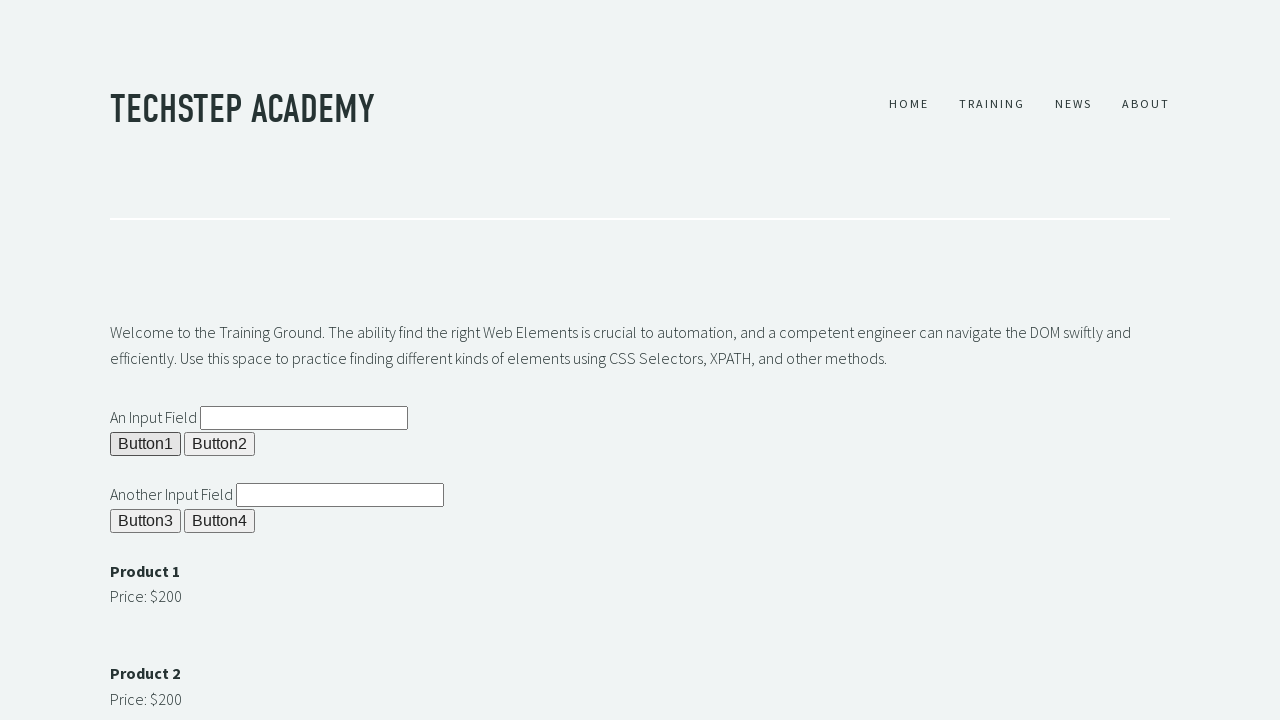

Selected option with value 'second' from dropdown on #sel1
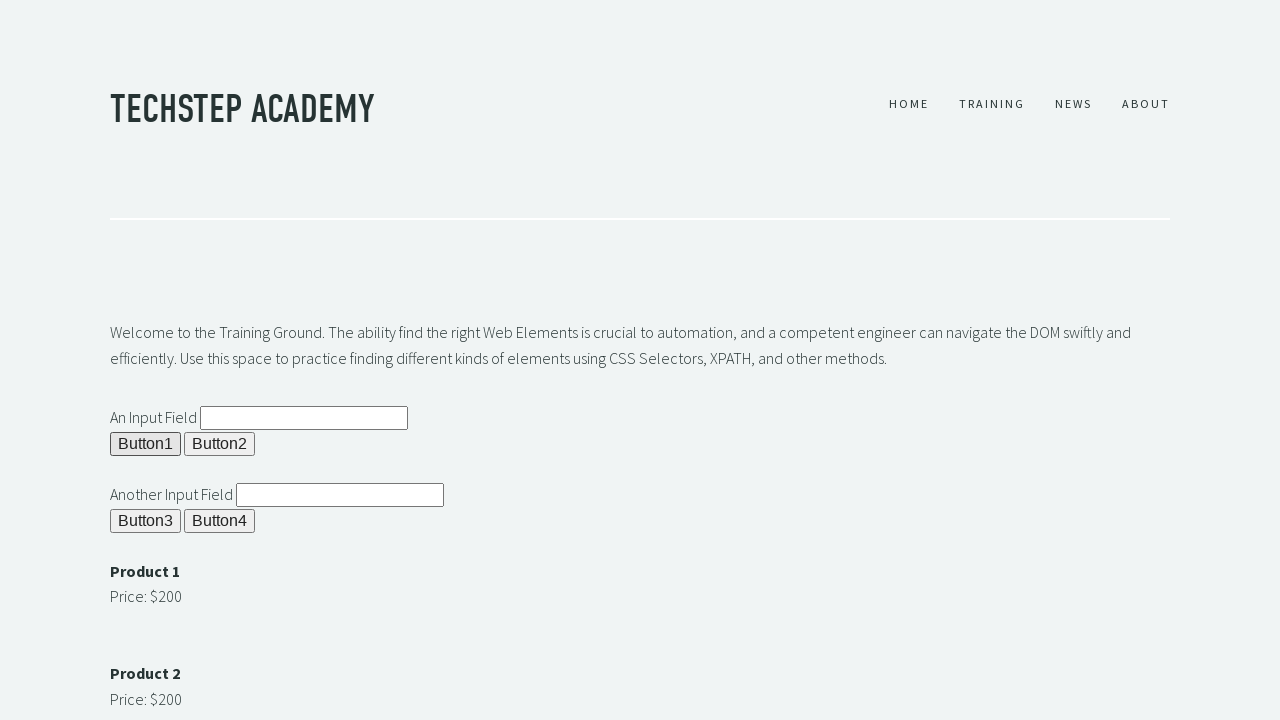

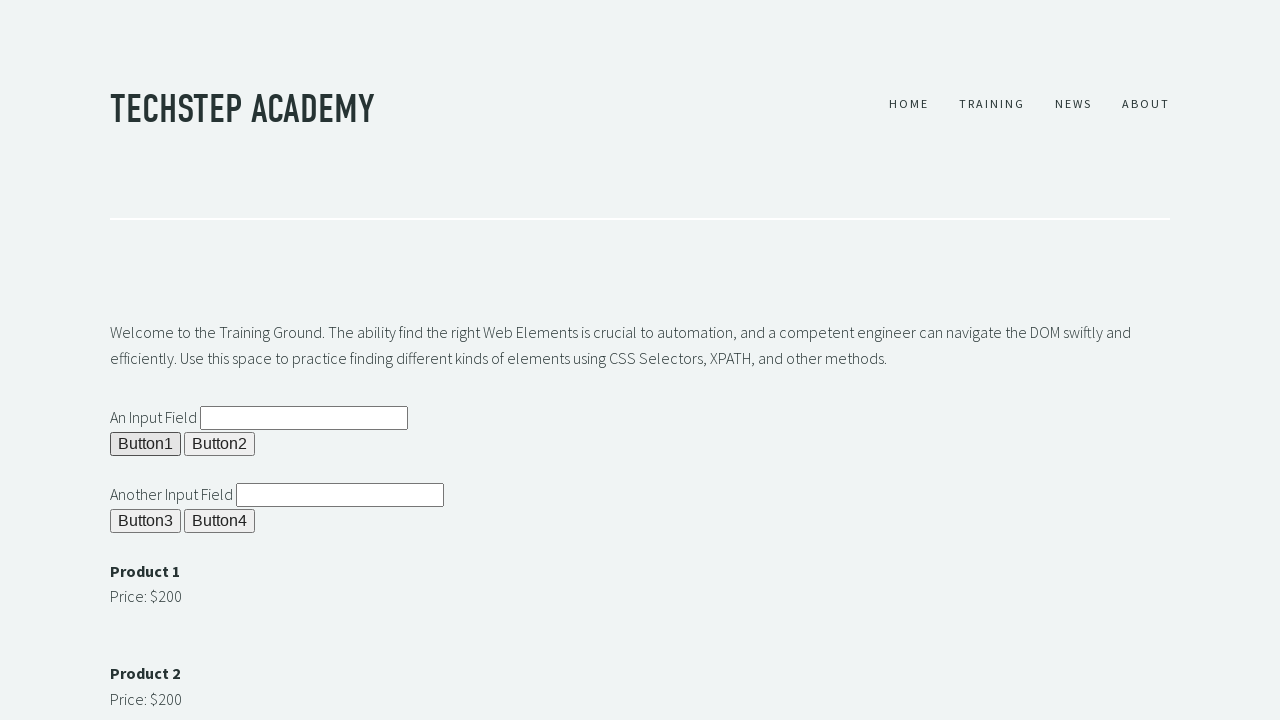